Navigates to the conduit site, clicks on Global Feed, and verifies the navbar brand and article content are displayed.

Starting URL: https://conduit.bondaracademy.com/

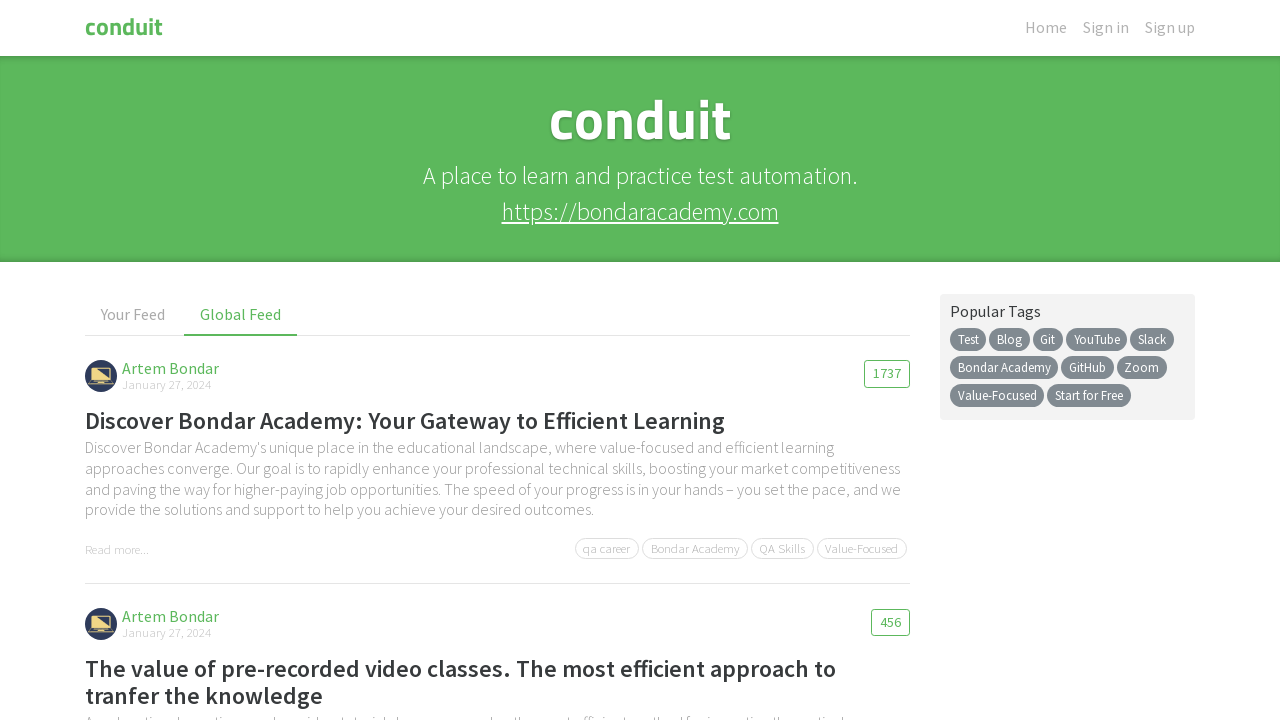

Clicked on Global Feed tab at (241, 315) on internal:text="Global Feed"i
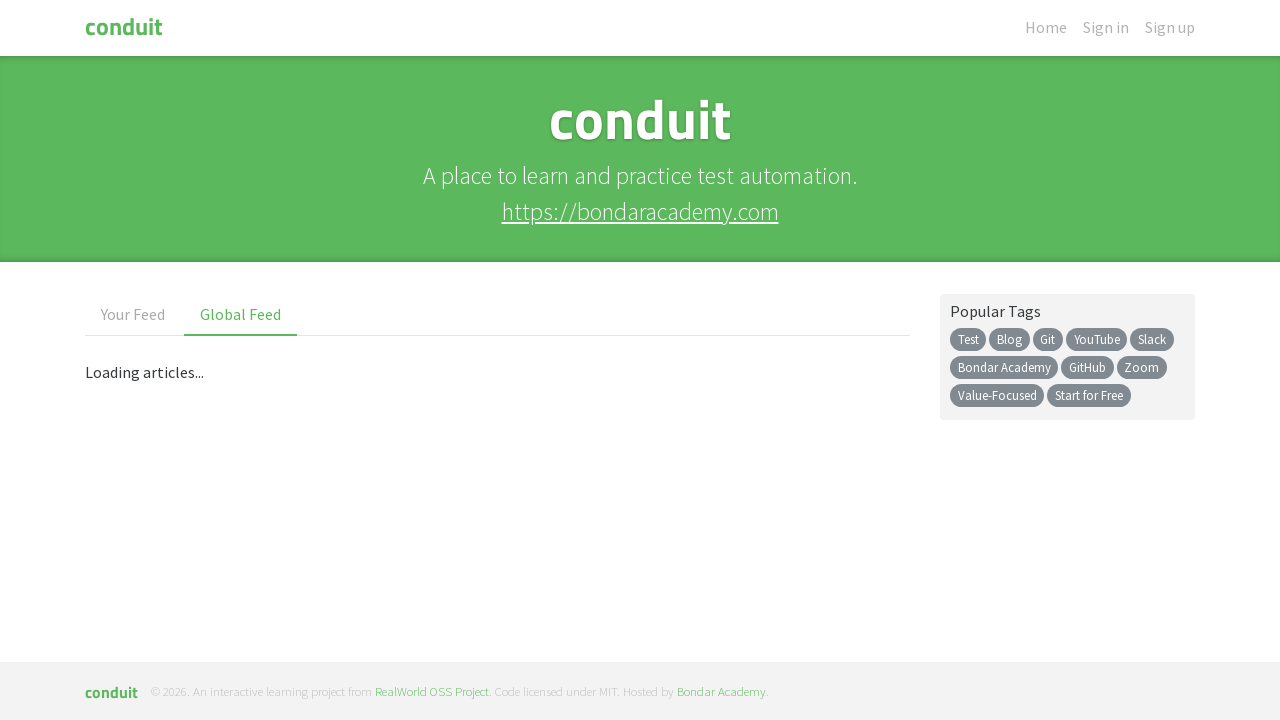

Navbar brand is visible
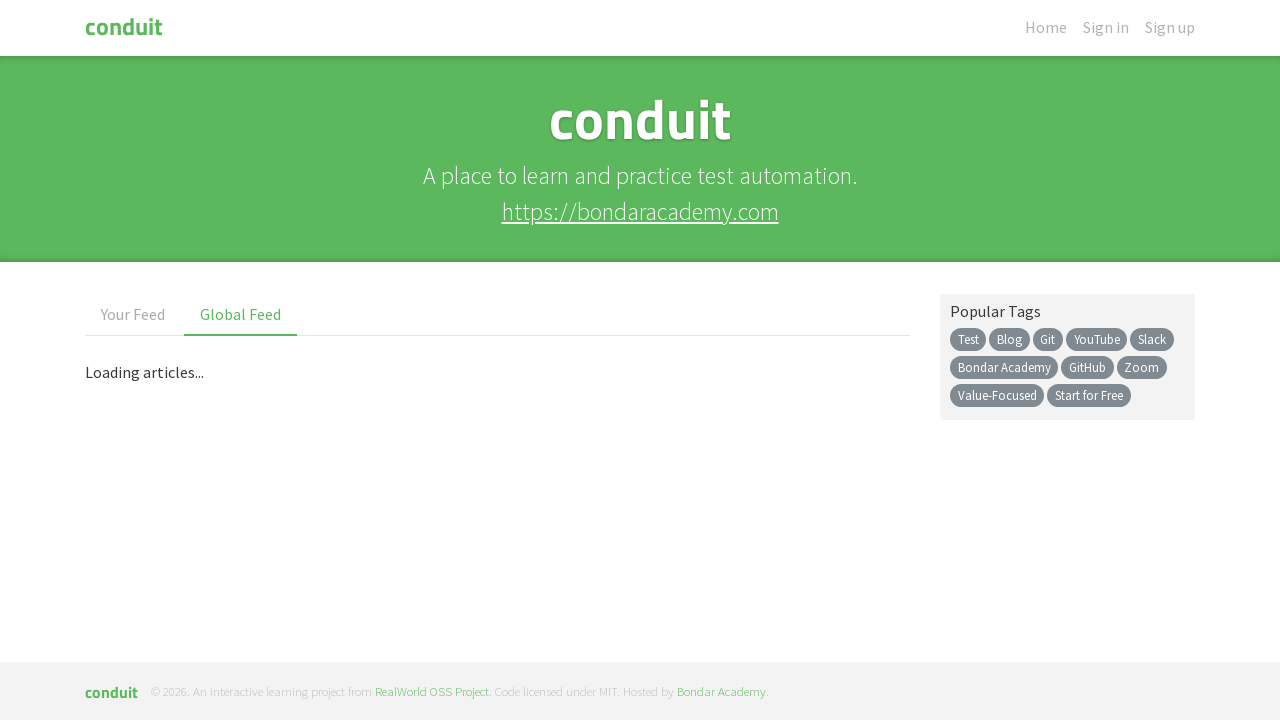

Article previews loaded with titles displayed
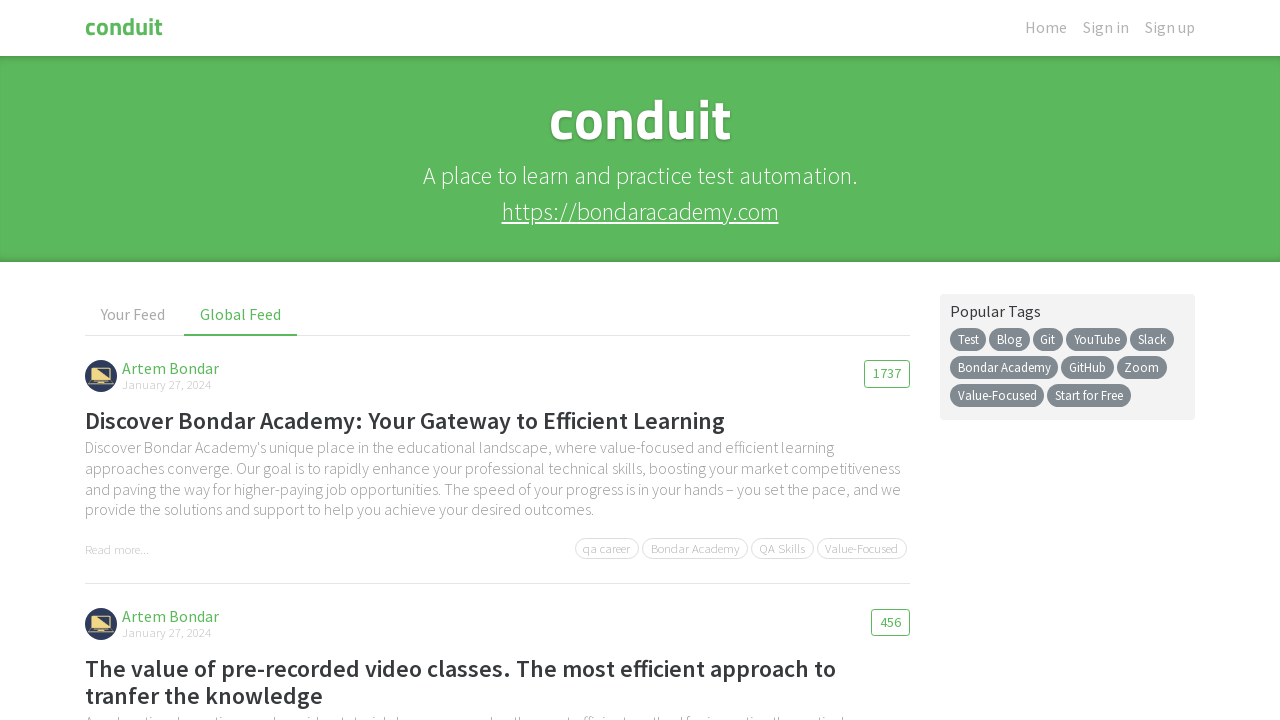

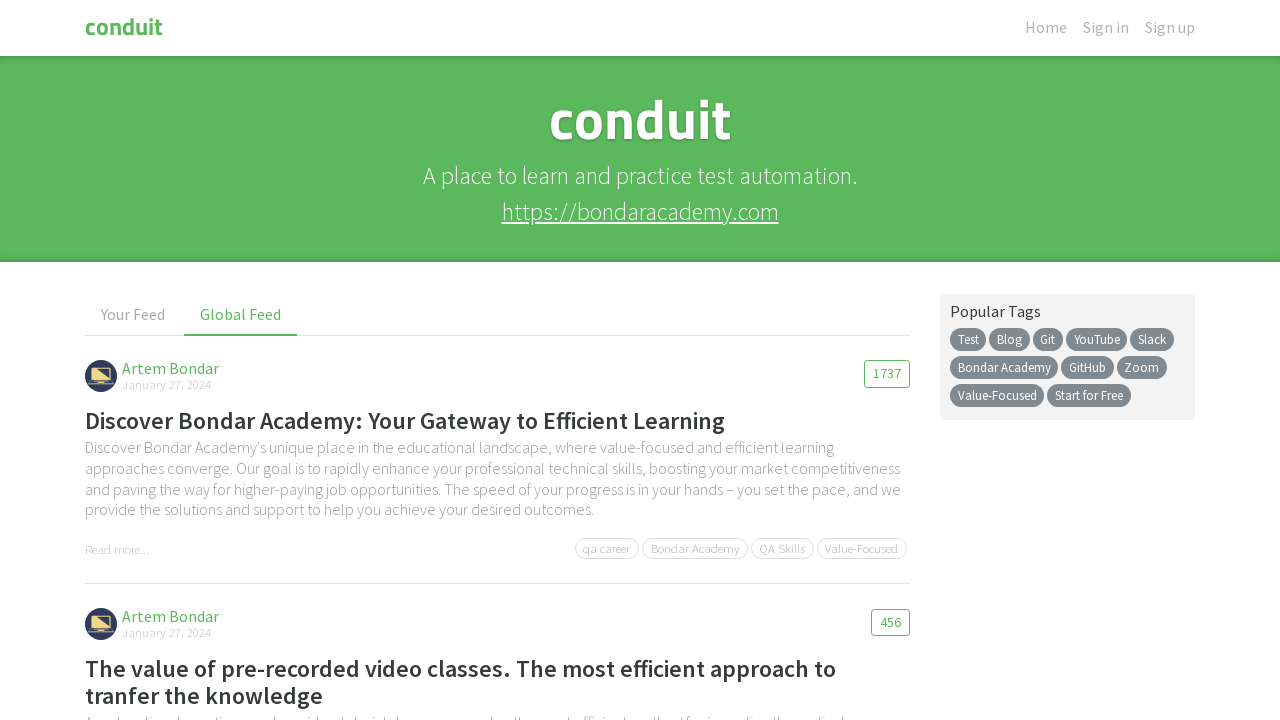